Tests drag and drop functionality by dragging an element onto a droppable target

Starting URL: https://crossbrowsertesting.github.io/drag-and-drop.html

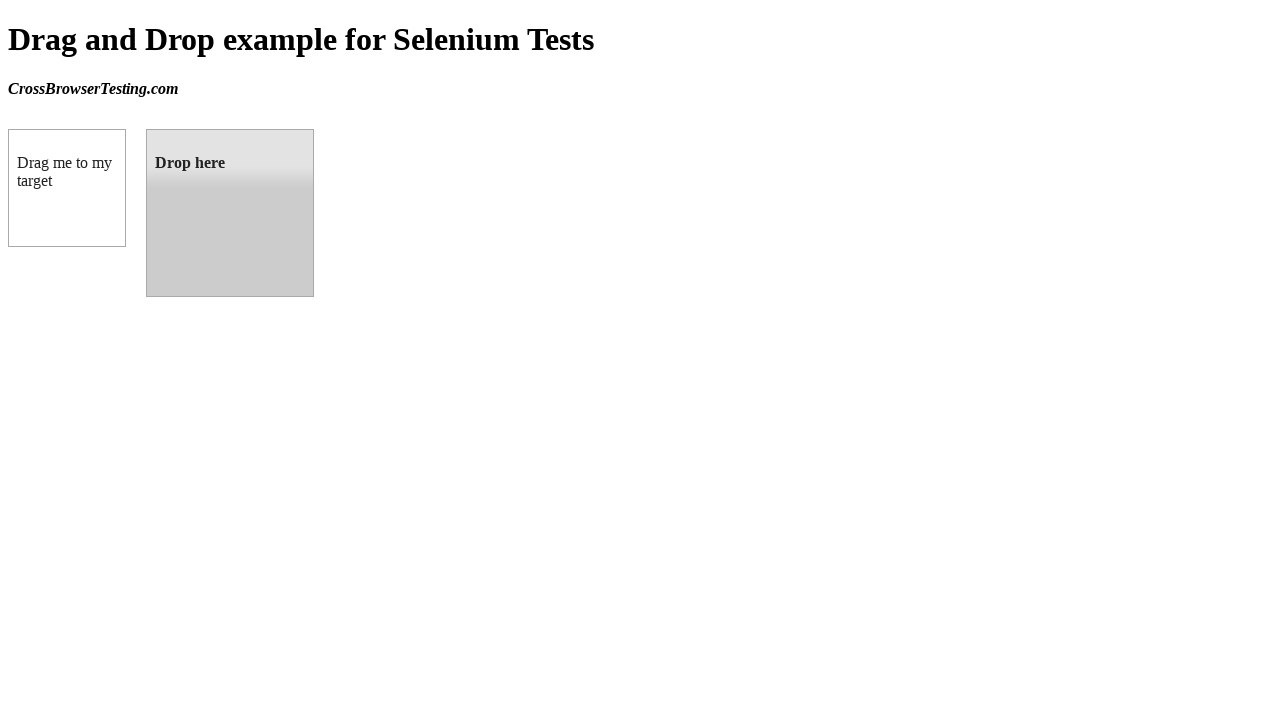

Navigated to drag and drop test page
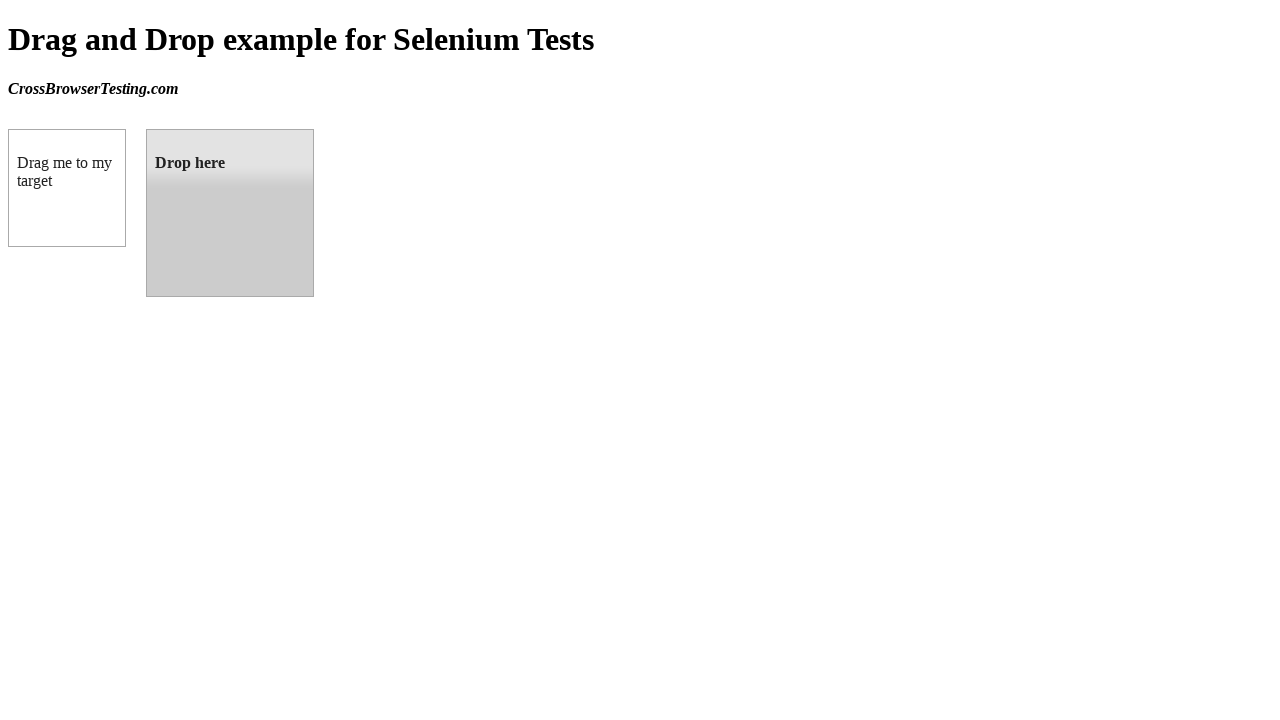

Dragged element onto droppable target at (230, 213)
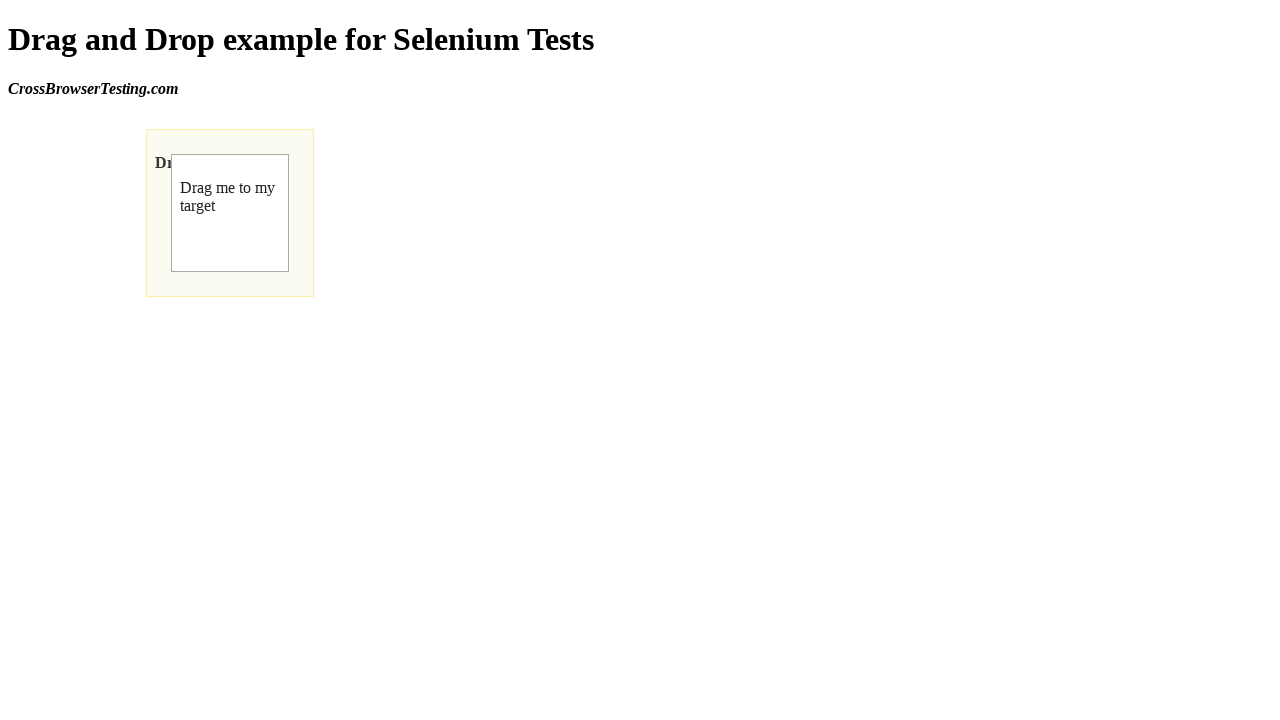

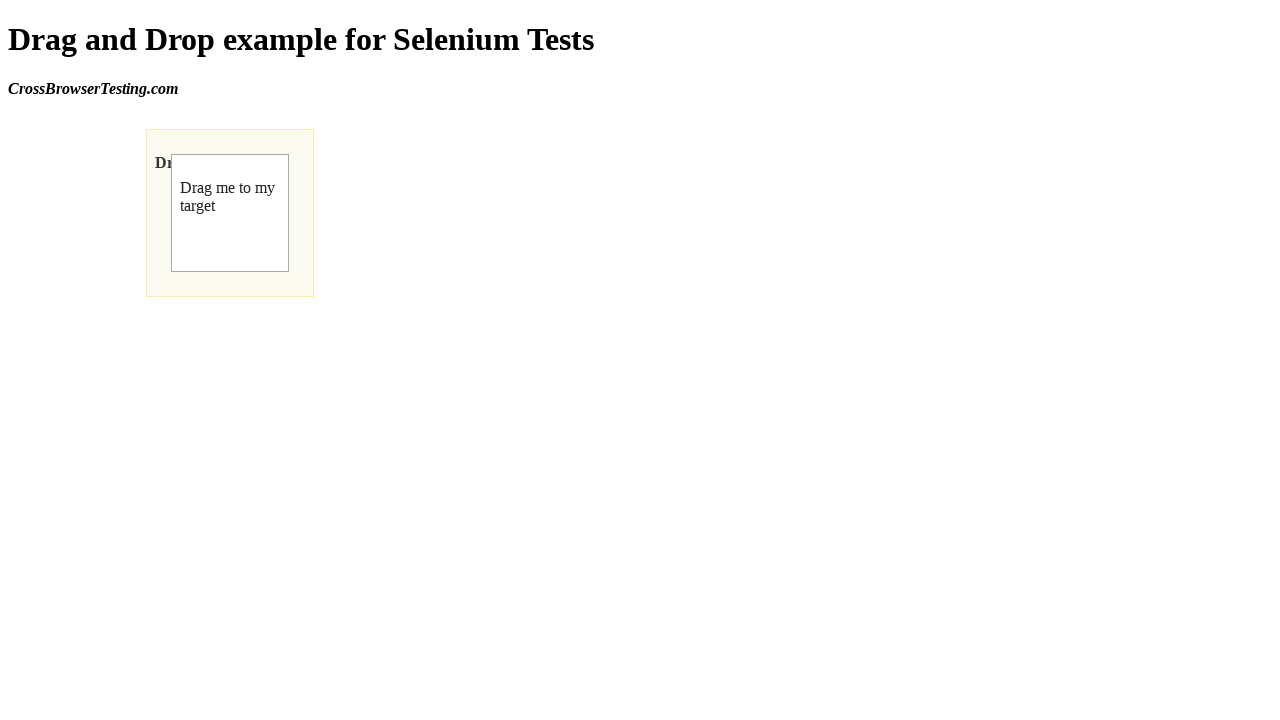